Tests XPath practice form by filling various input fields including username, security question, API settings, multiple email fields, and custom fields, then clicking a display button.

Starting URL: https://syntaxprojects.com/Xpath.php

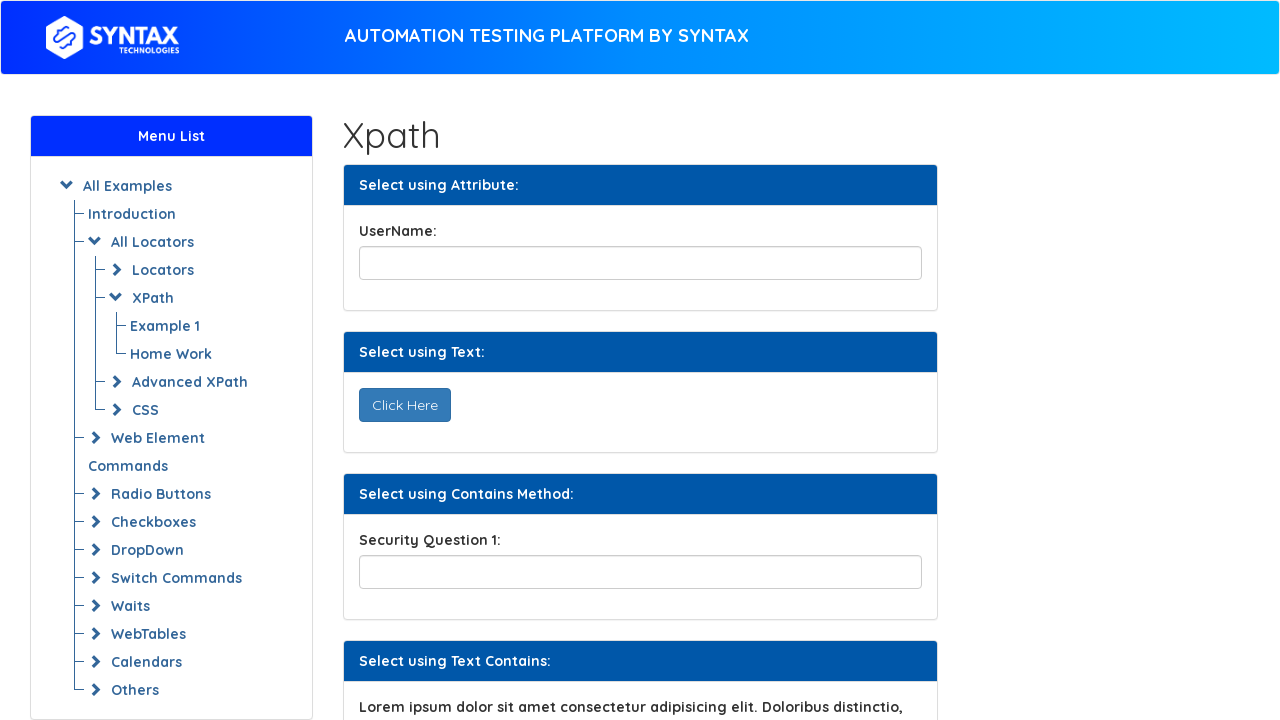

Filled username field with 'ana' on input#title
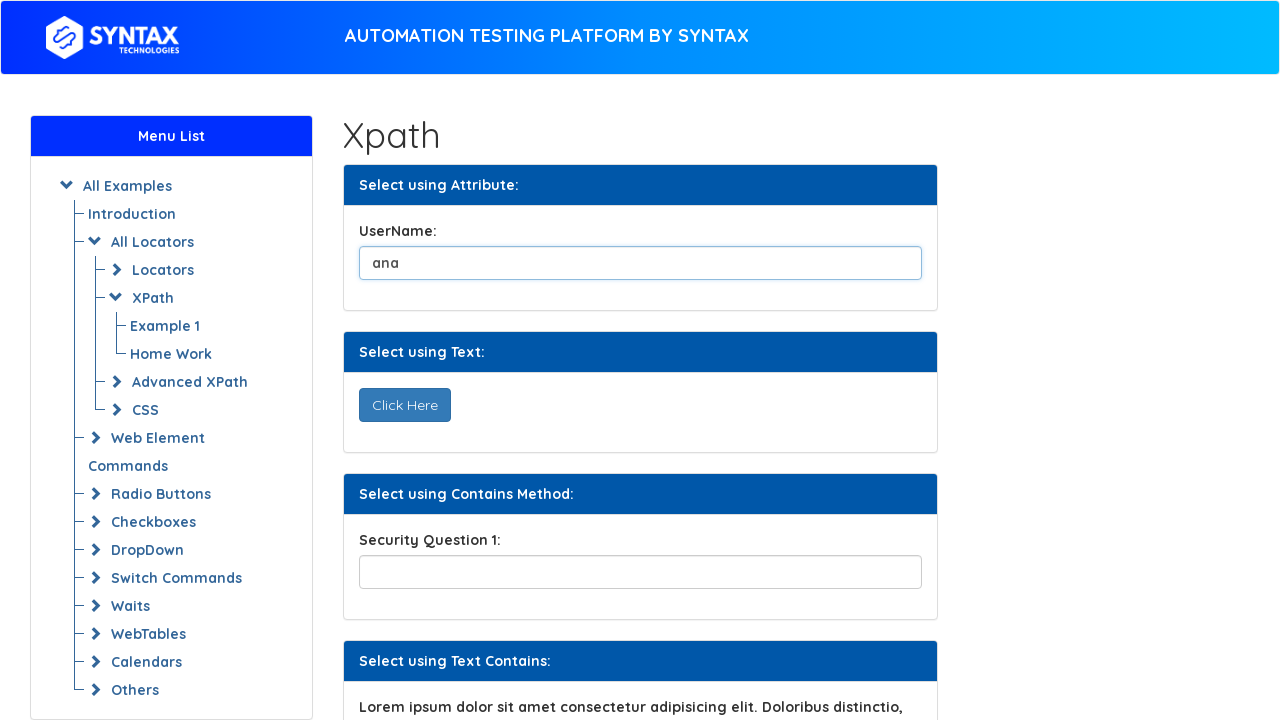

Clicked display name button at (404, 405) on button#DisplayName
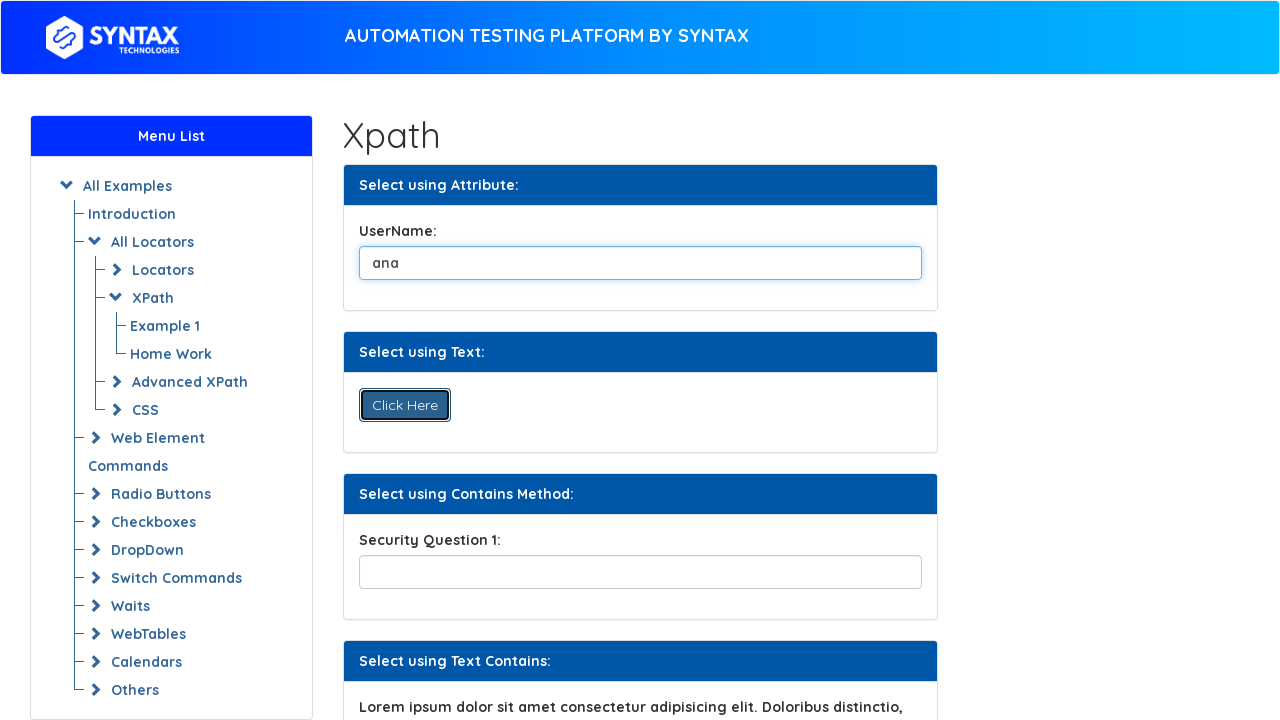

Filled security question field with 'your favorite color?' on input[name*='securityPartial']
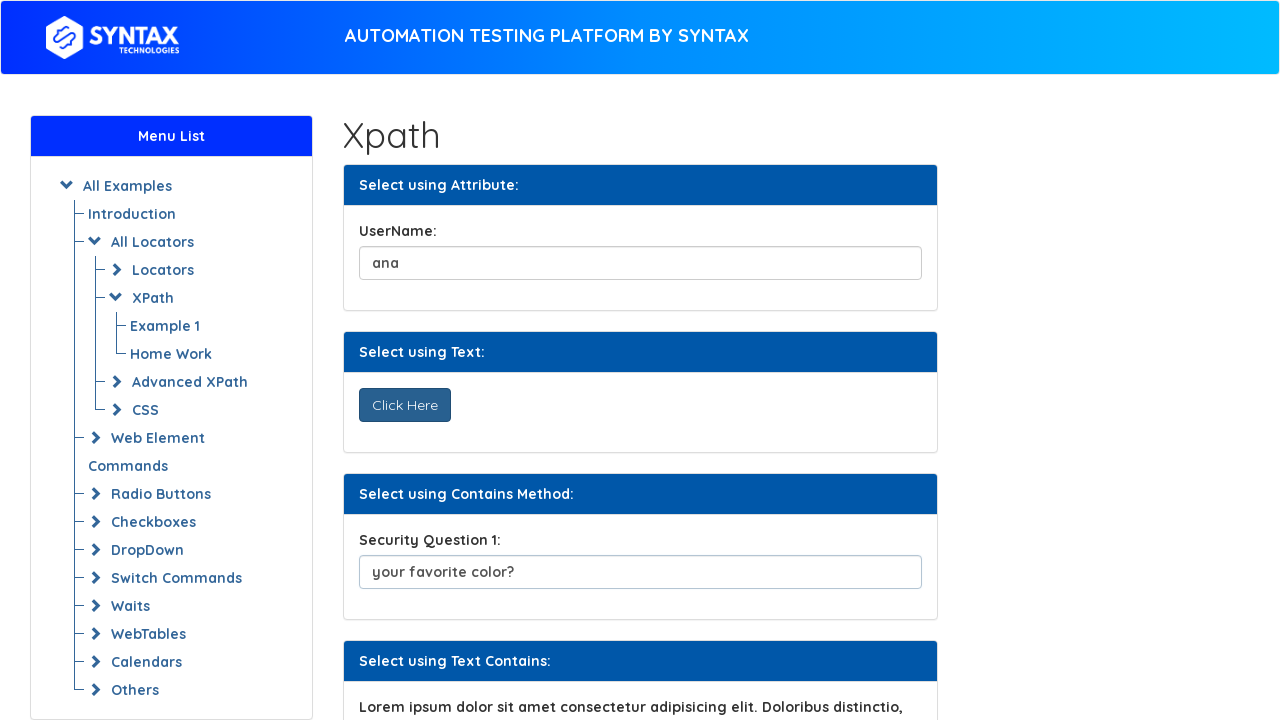

Filled API settings field with 'anmarax' on input[id^='apiSettings']
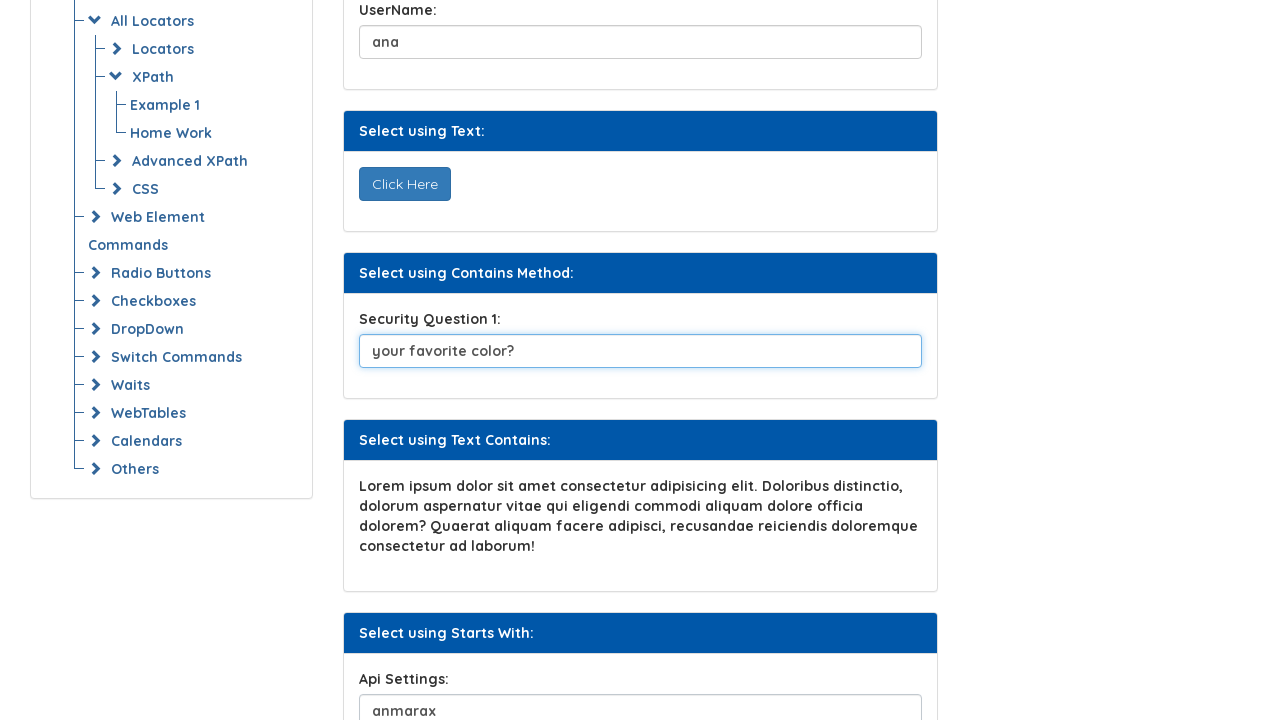

Filled first backup email with 'a@gmail.com' on (//input[@class='form-control backup'])[1]
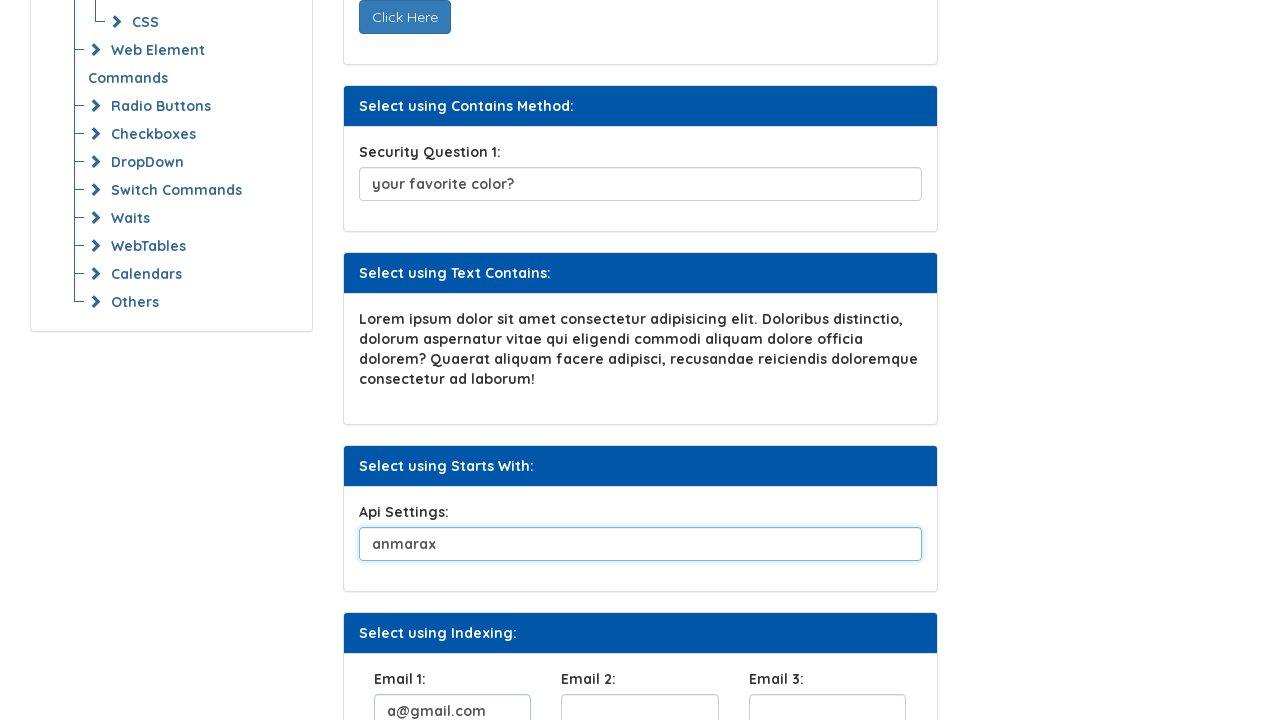

Filled second backup email with 'ab@gmail.com' on (//input[@class='form-control backup'])[2]
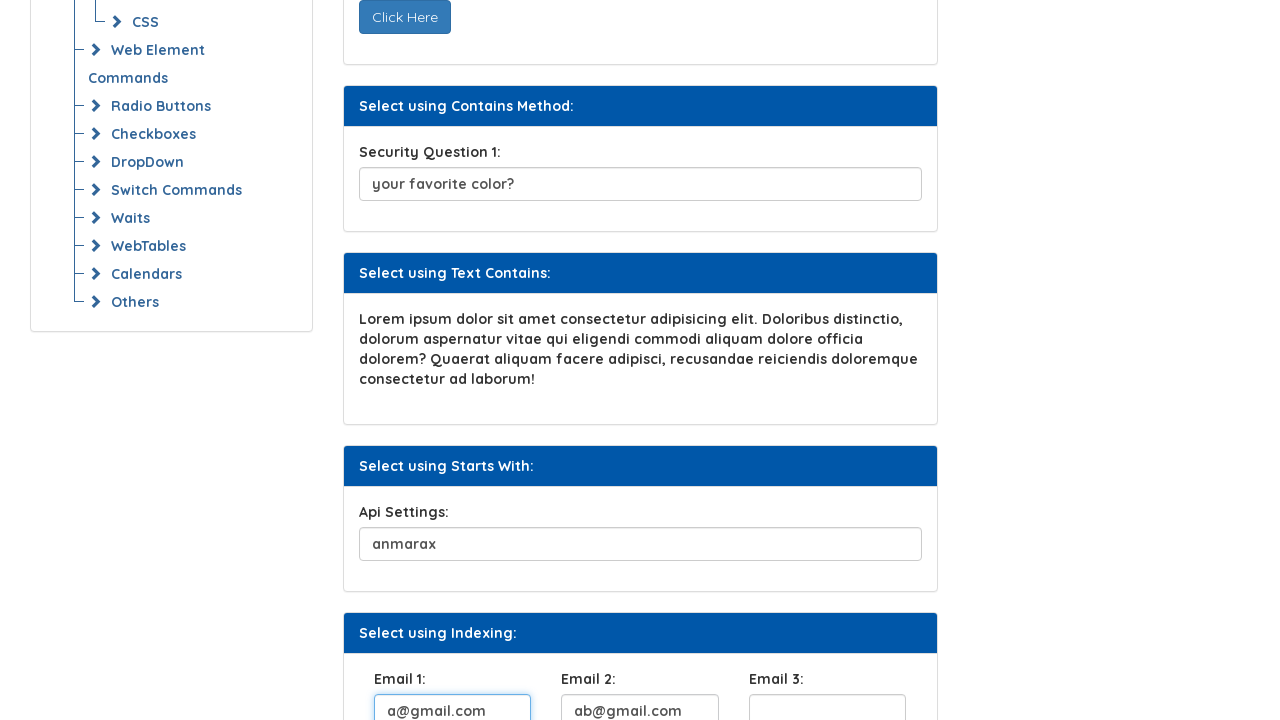

Filled third backup email with 'ac@gmail.com' on (//input[@class='form-control backup'])[3]
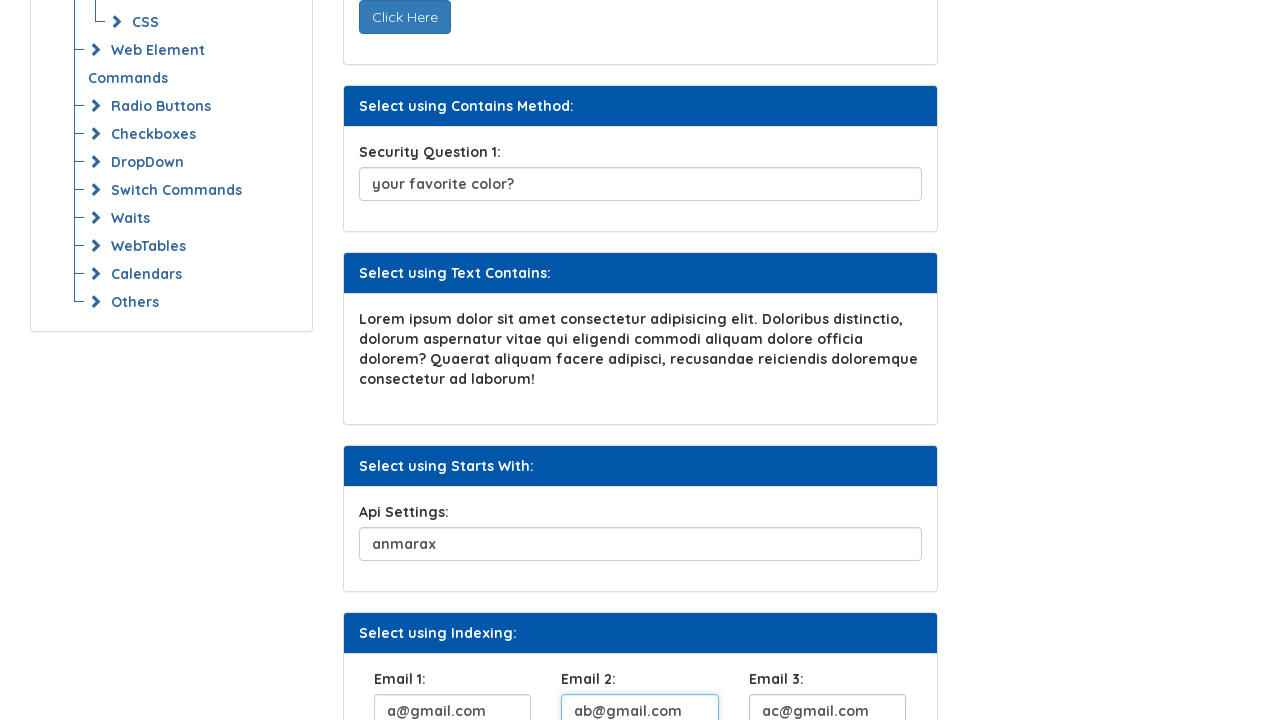

Filled custom field 1 with 'hello' on input[data-detail='one'][name='customField']
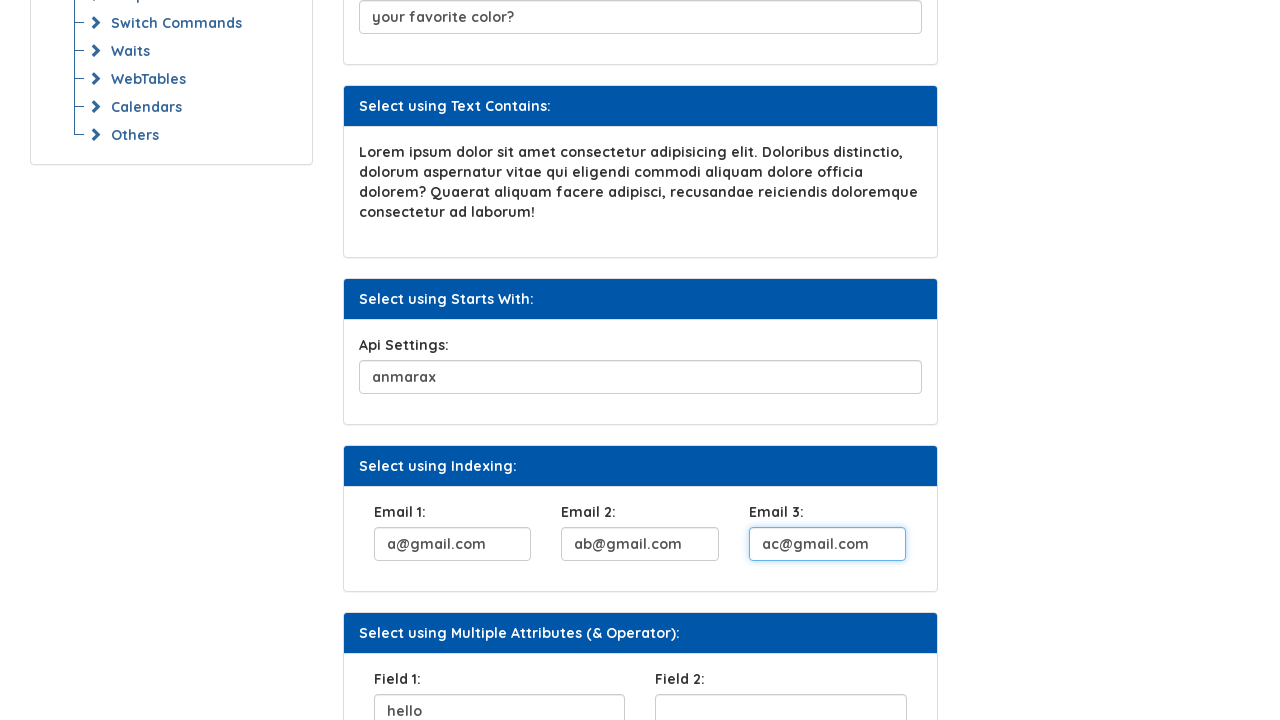

Filled custom field 2 with 'World' on input[data-detail='two'][name='customField']
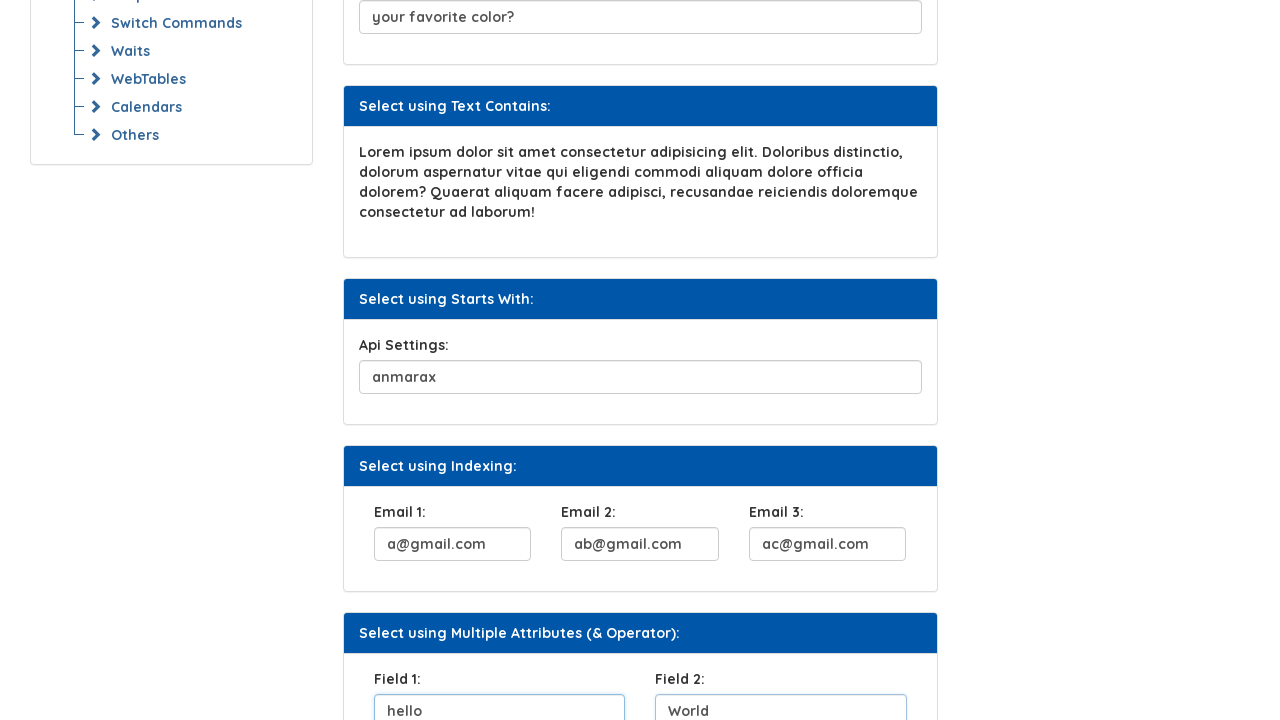

Filled custom field 1 (customField1) with 'How are' on input[name='customField1'][data-detail='one']
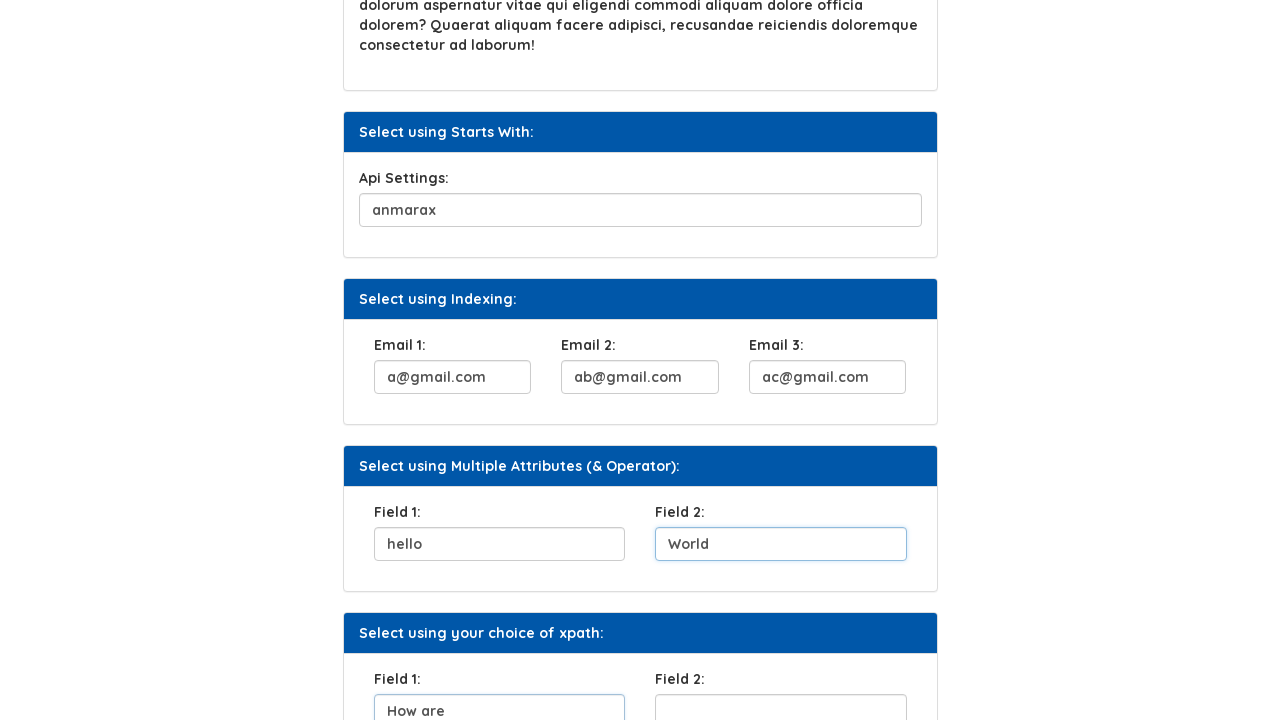

Filled custom field 2 (customField1) with 'You' on input[name='customField1'][data-detail='two']
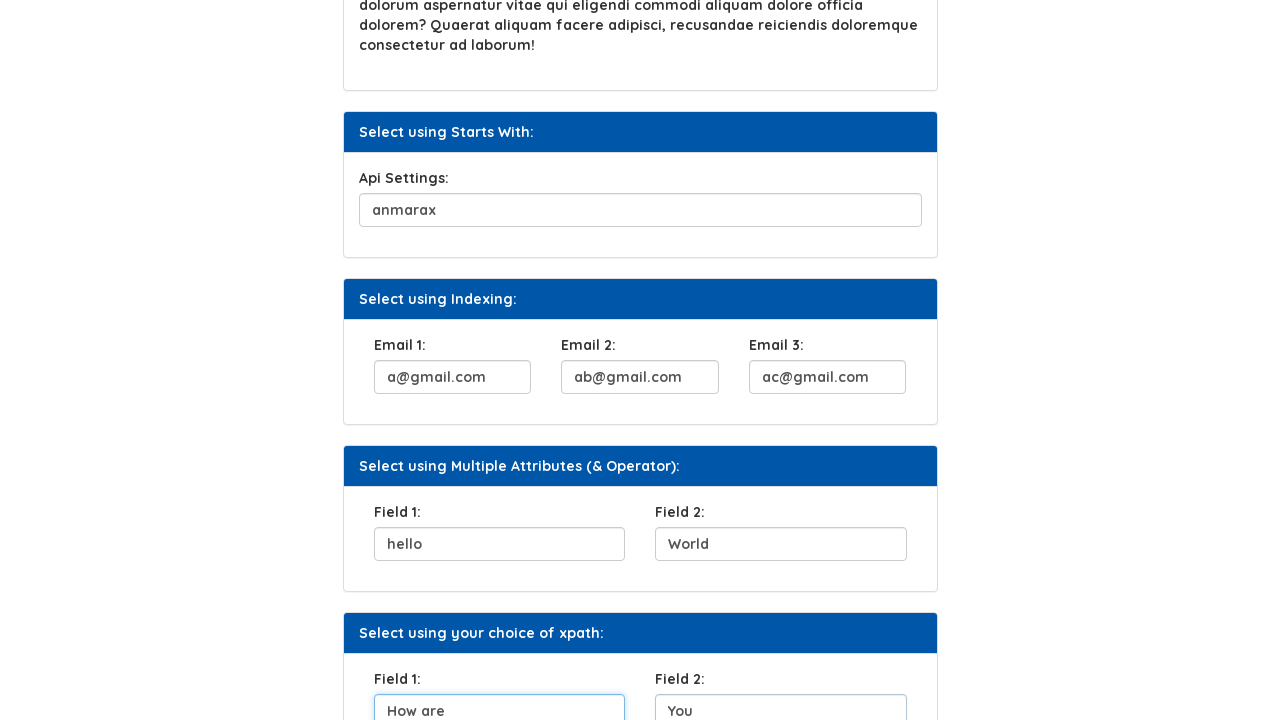

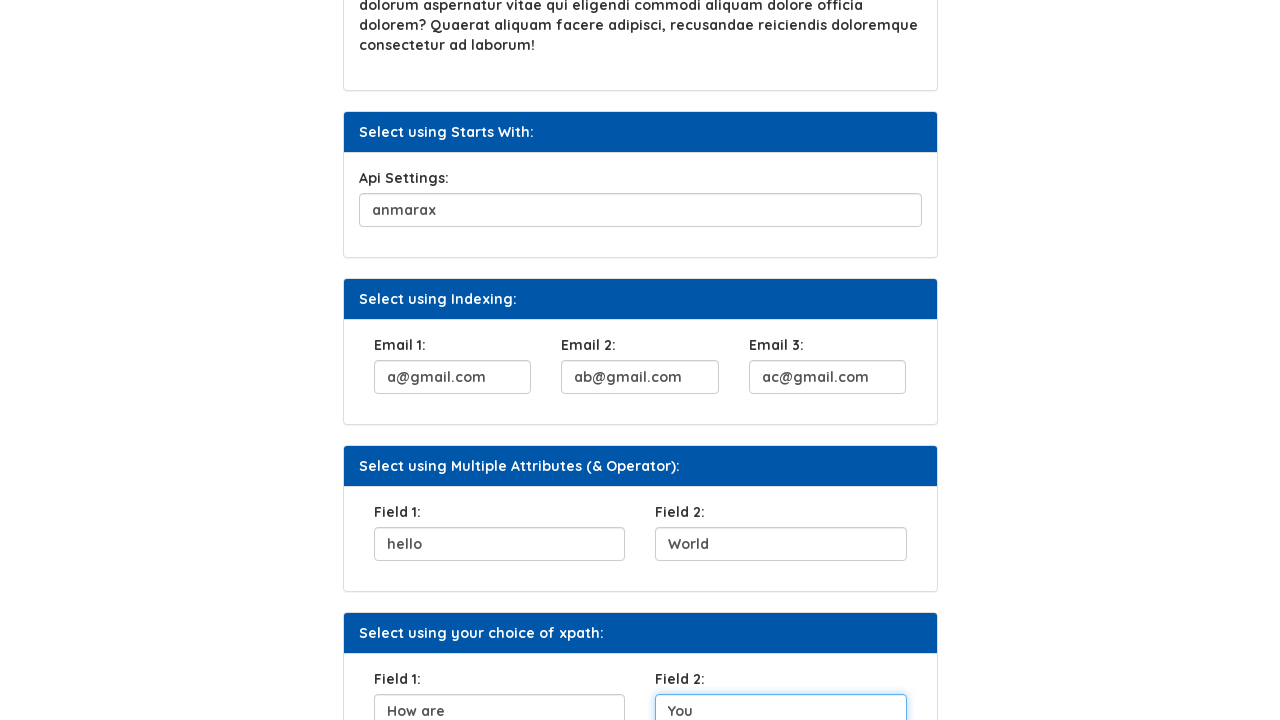